Navigates to a dashboard page and performs a horizontal scroll to the left using JavaScript execution to test scroll functionality.

Starting URL: https://dashboards.handmadeinteractive.com/jasonlove/

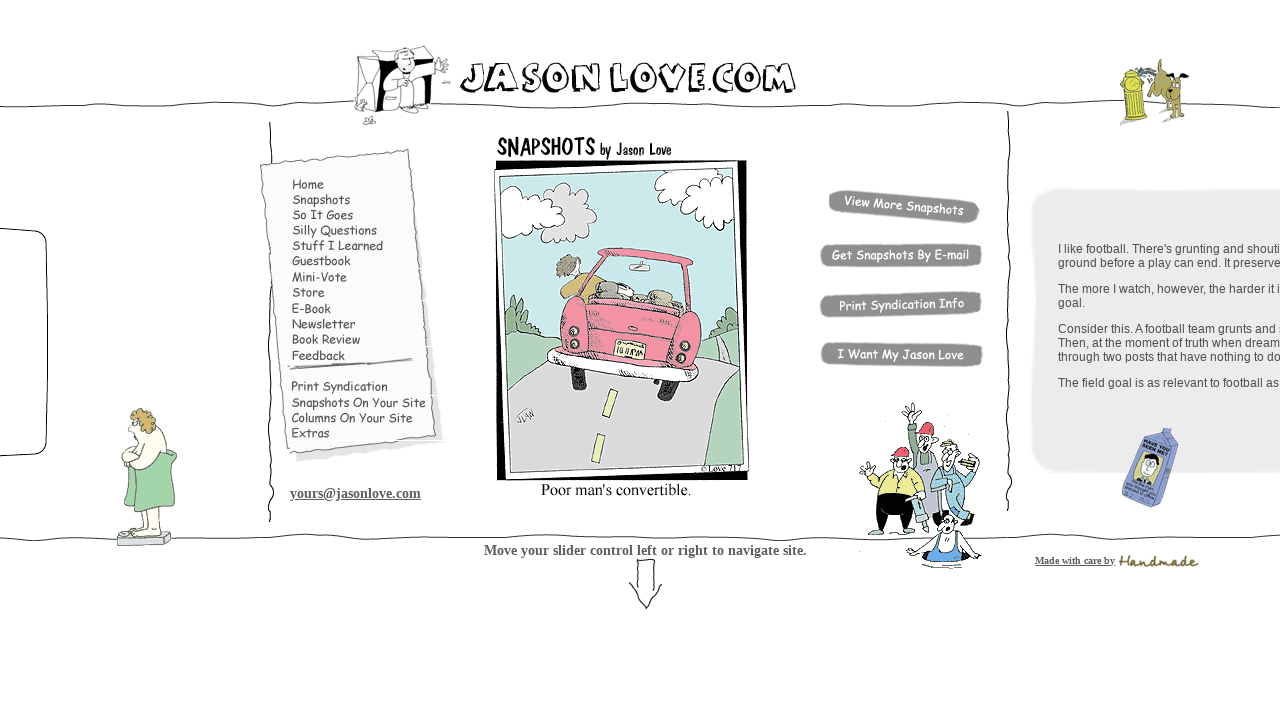

Navigated to dashboard page at https://dashboards.handmadeinteractive.com/jasonlove/
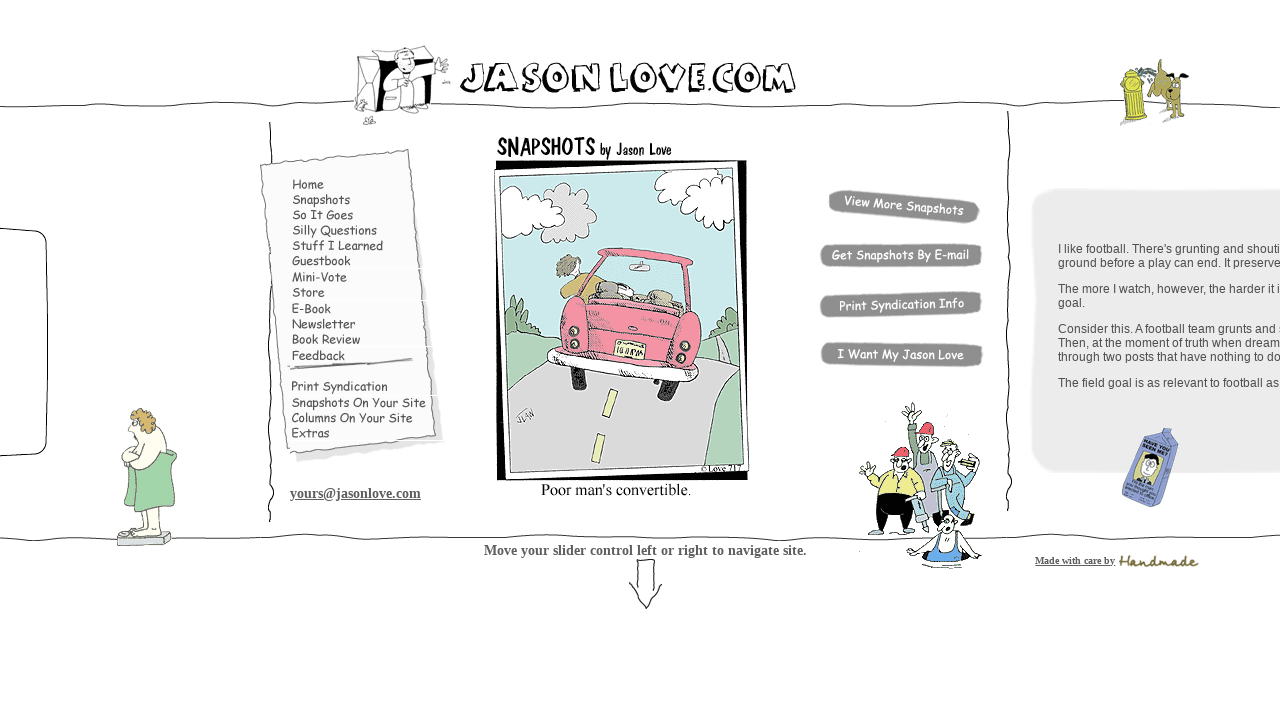

Performed horizontal scroll to the left by 5000 pixels
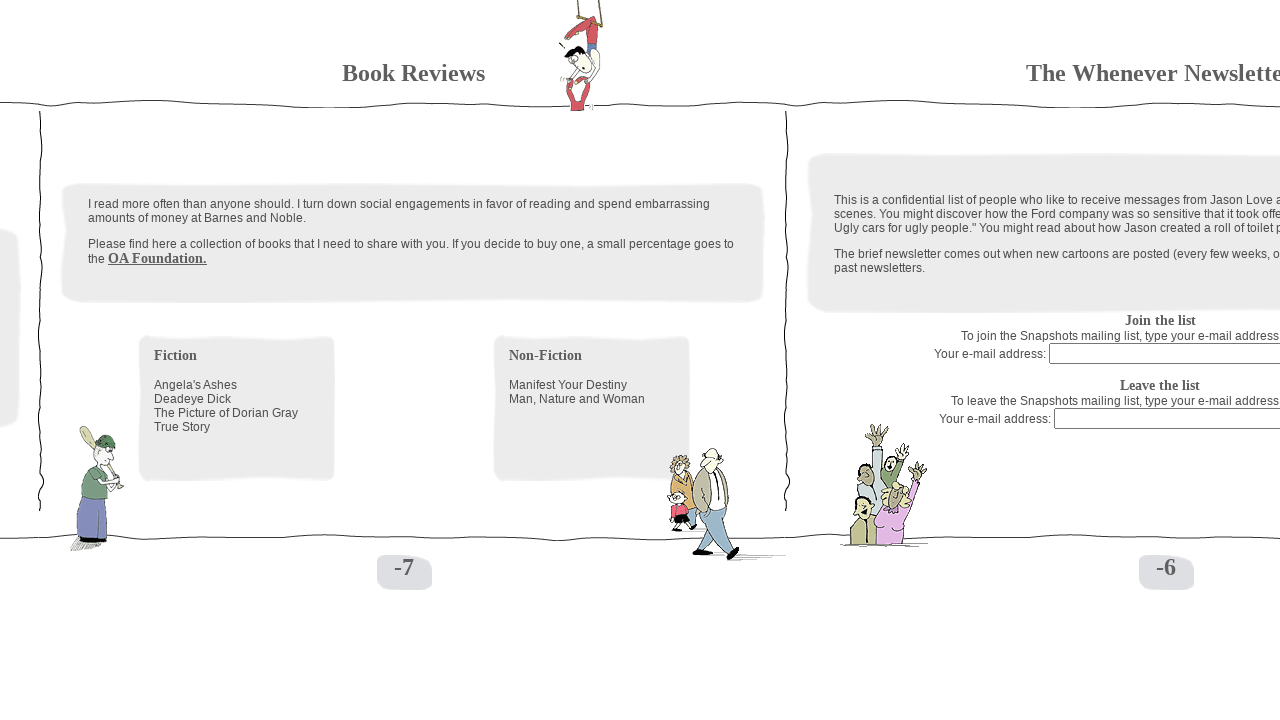

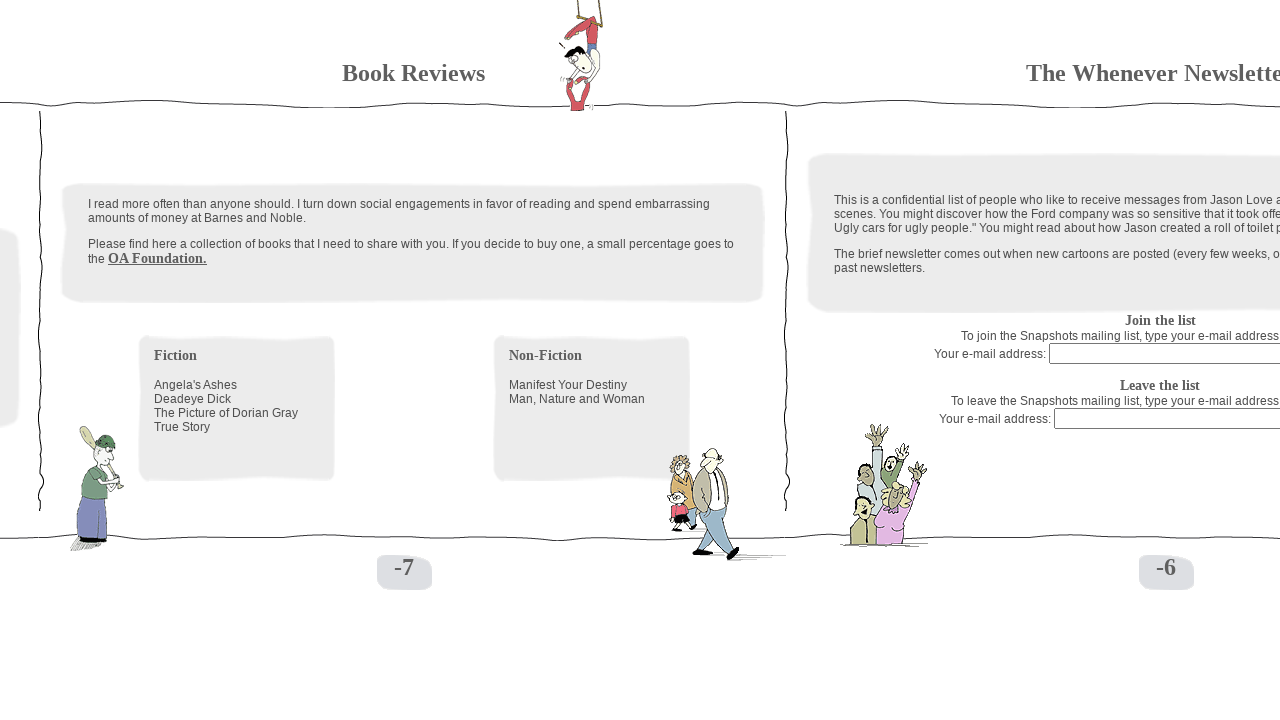